Tests dropdown functionality by selecting options using different methods (index, value, visible text) and verifying dropdown contents

Starting URL: https://the-internet.herokuapp.com/dropdown

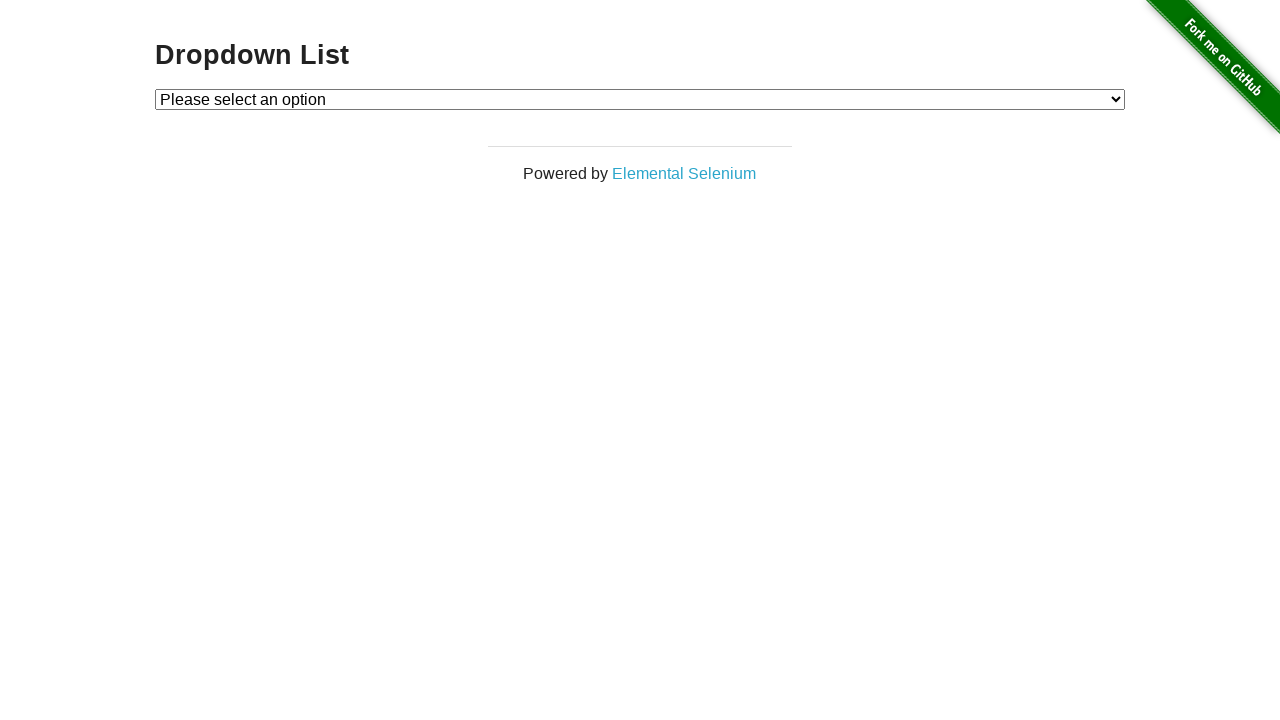

Located dropdown element with id 'dropdown'
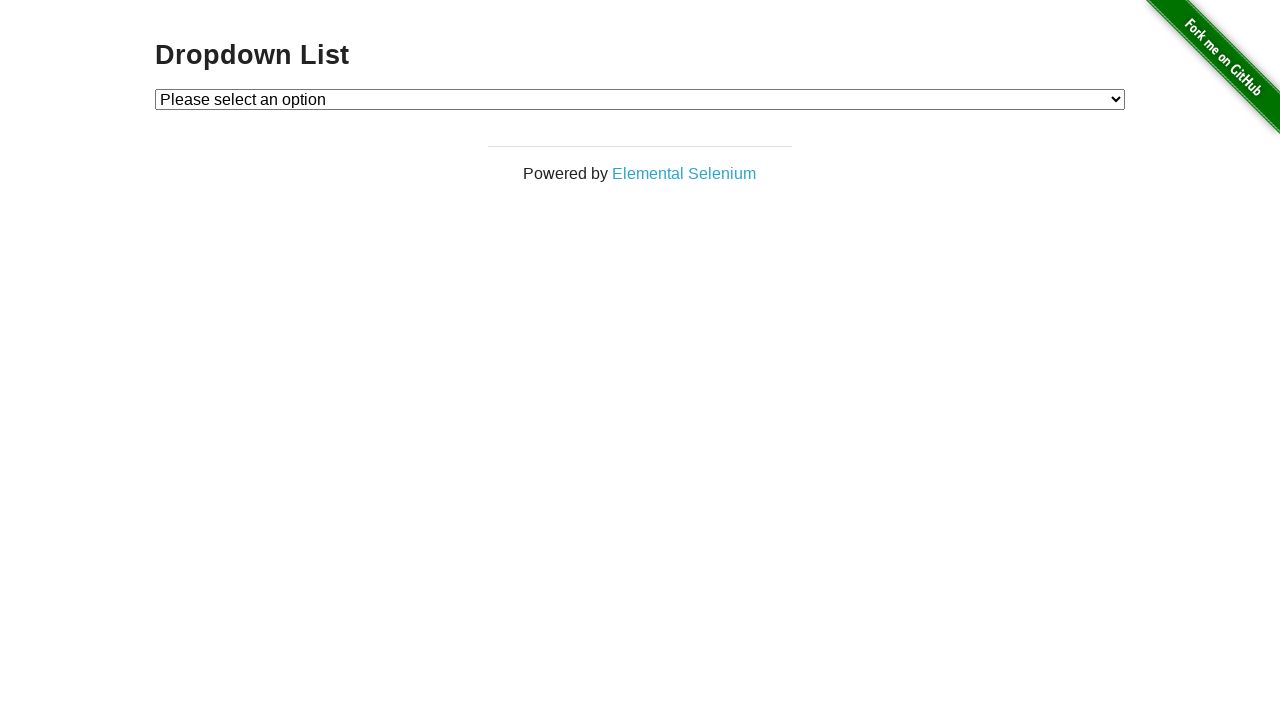

Selected dropdown option by index 1 (Option 1) on #dropdown
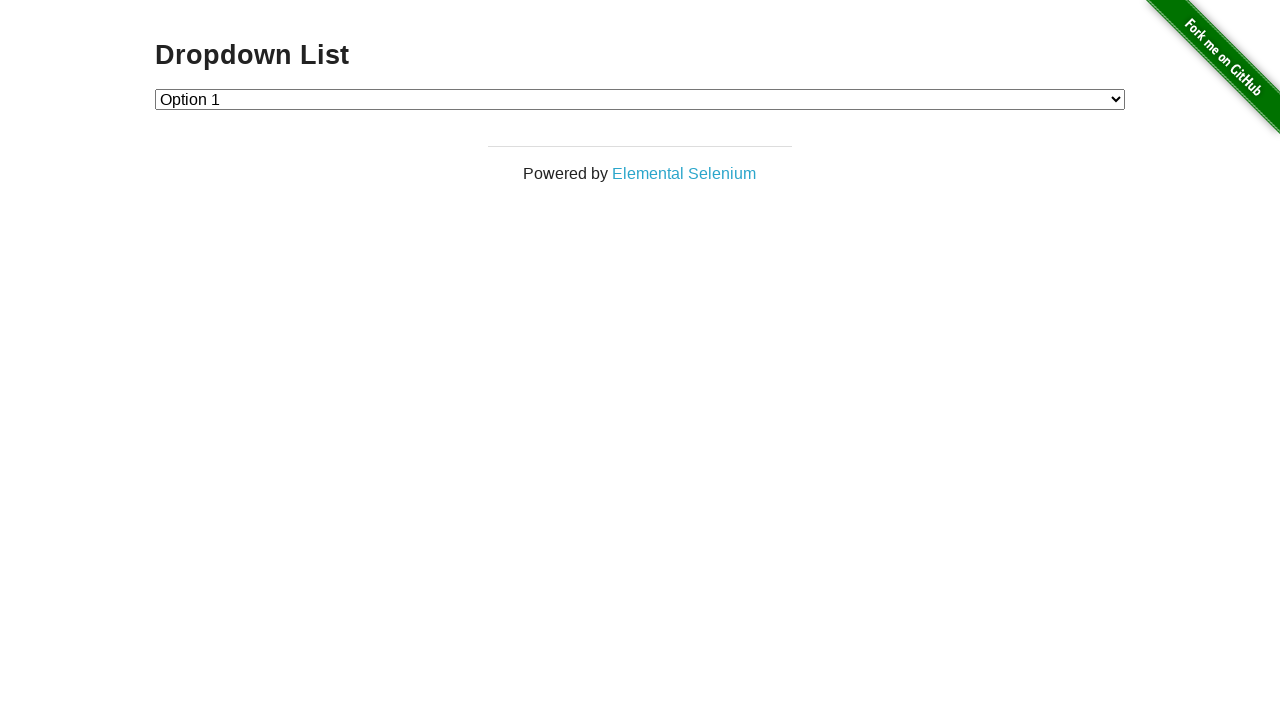

Selected dropdown option by value '2' (Option 2) on #dropdown
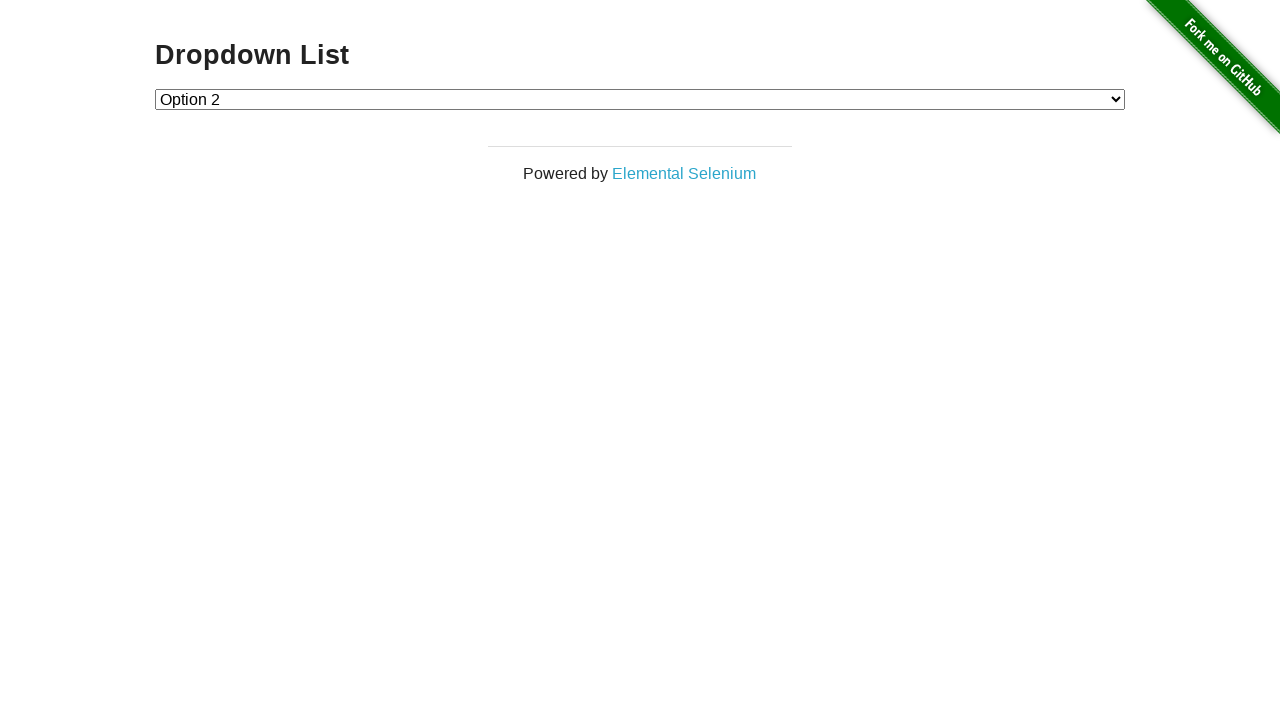

Selected dropdown option by label 'Option 1' on #dropdown
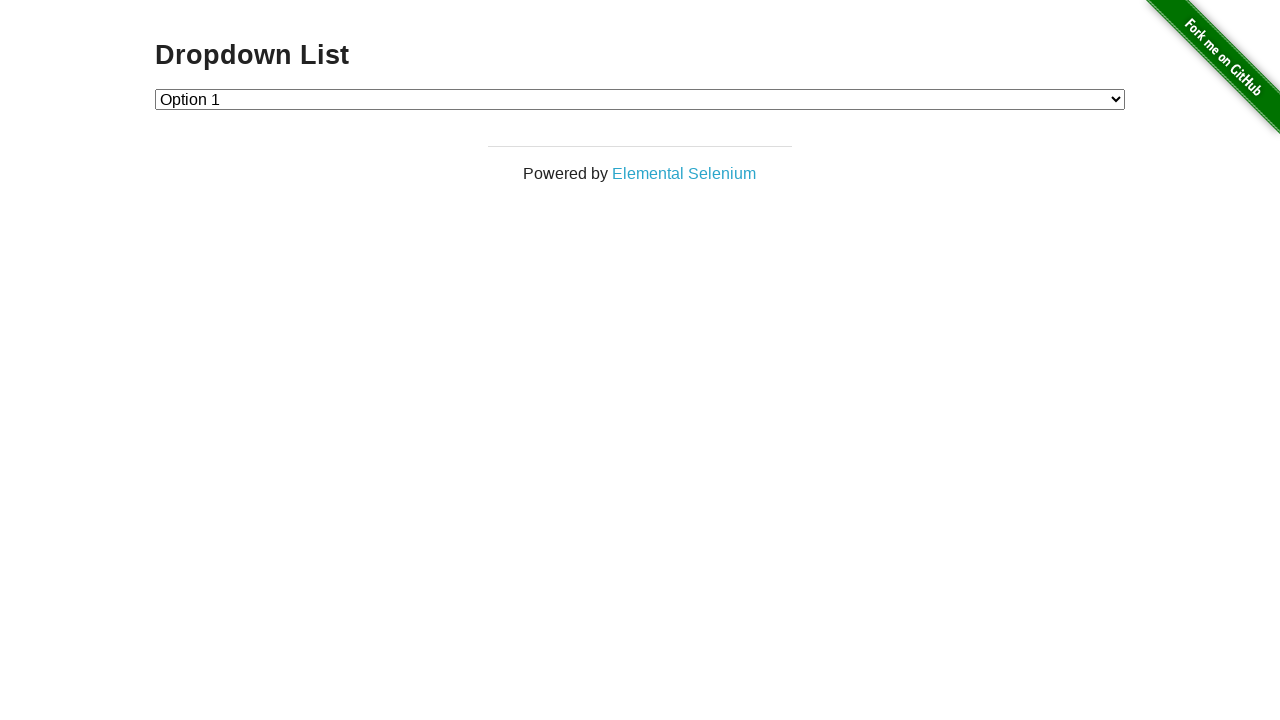

Retrieved all dropdown options
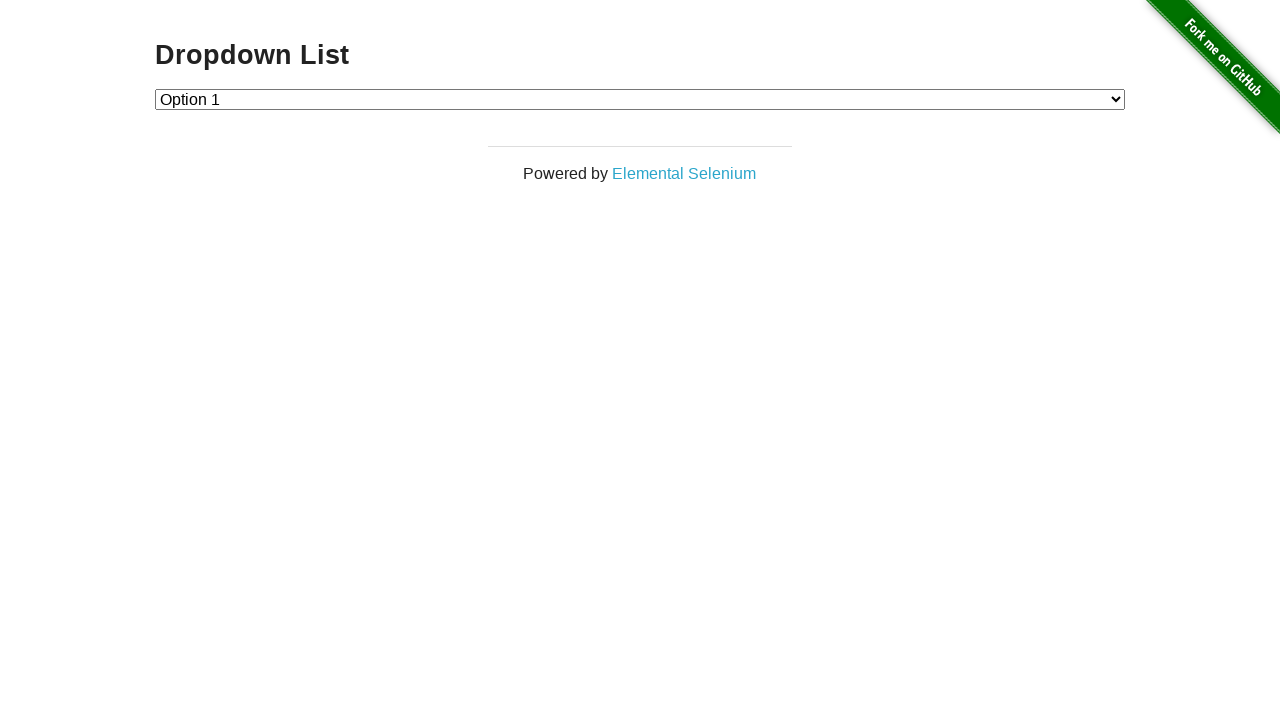

Printed all dropdown option text values
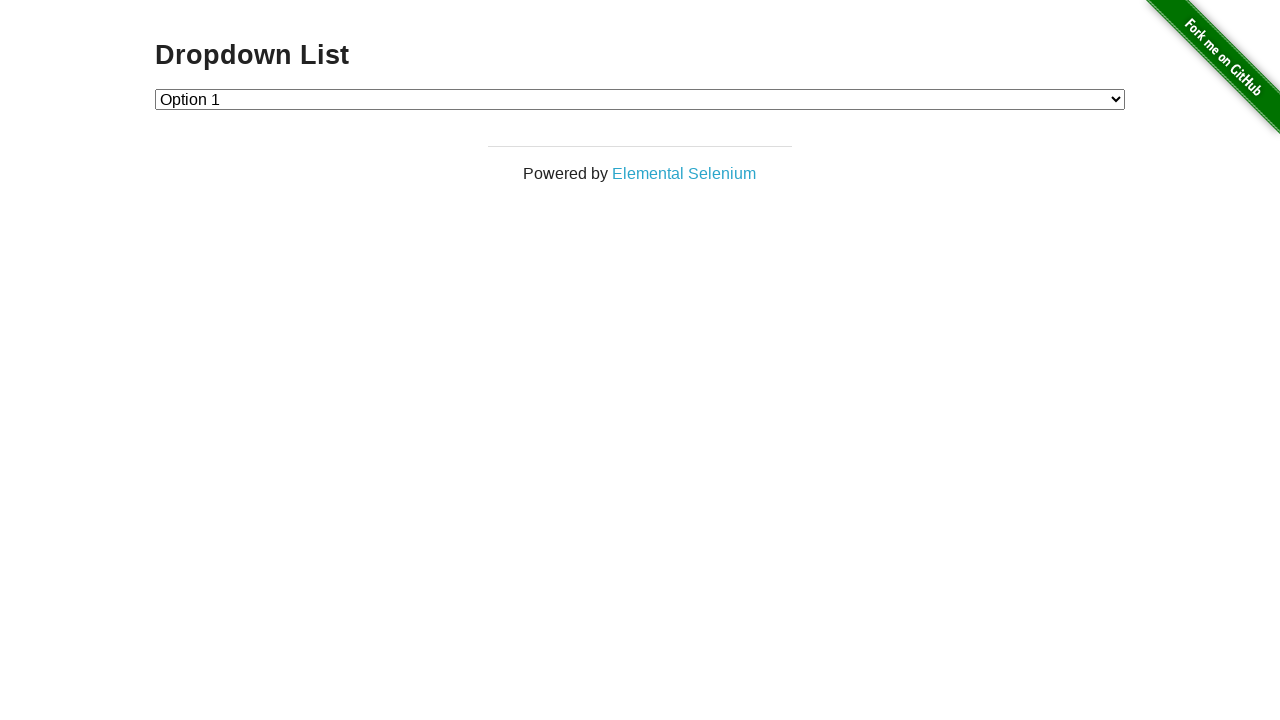

Verified dropdown contains 'Option 2' text
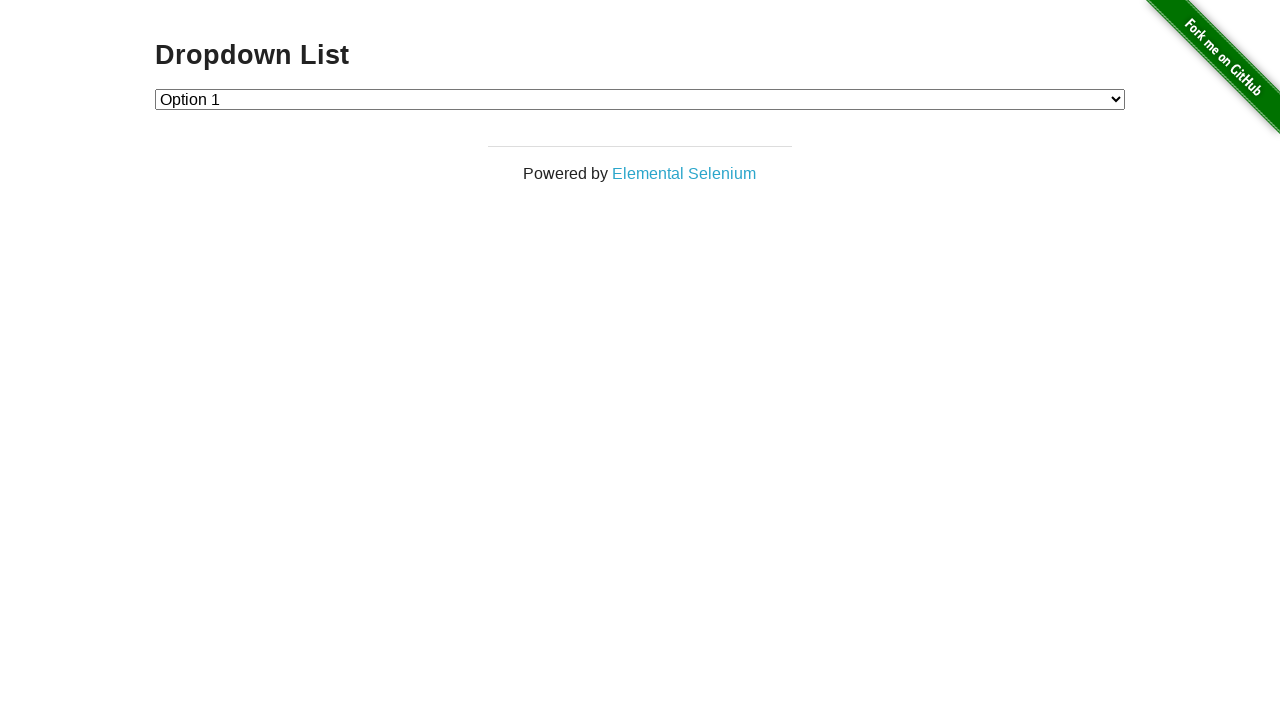

Checked and logged Option 2 existence status
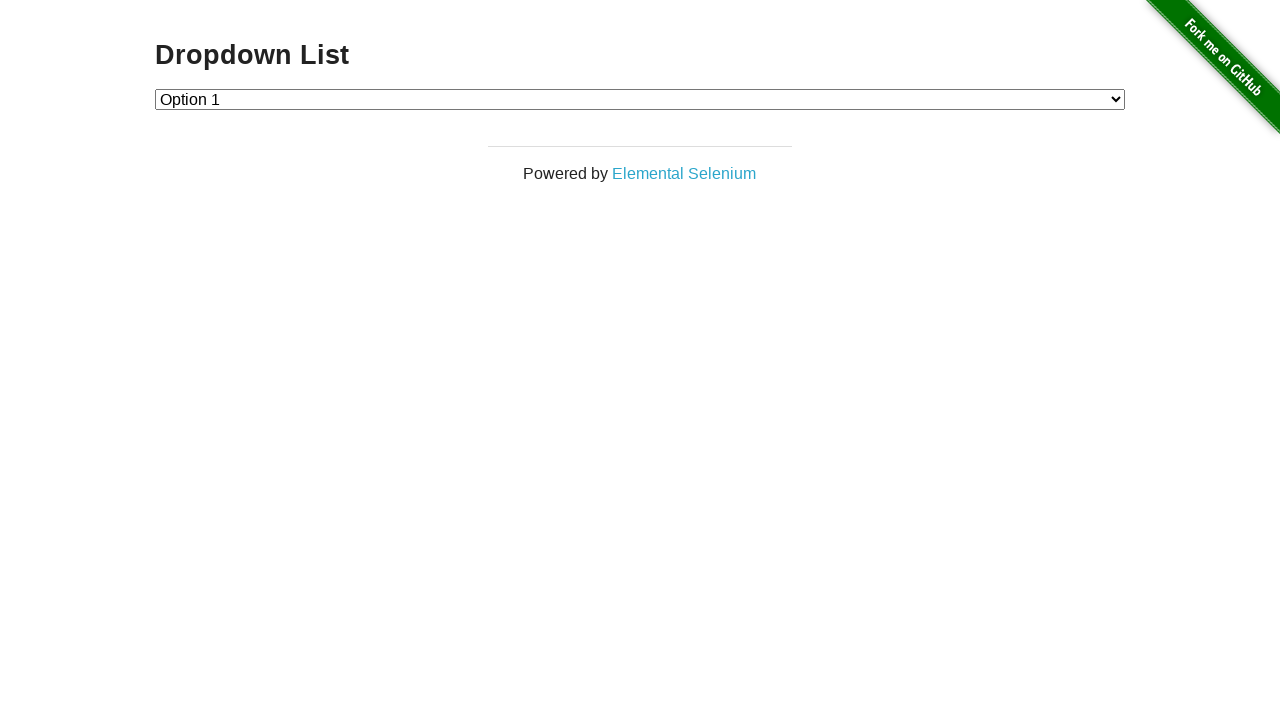

Retrieved currently selected dropdown option text
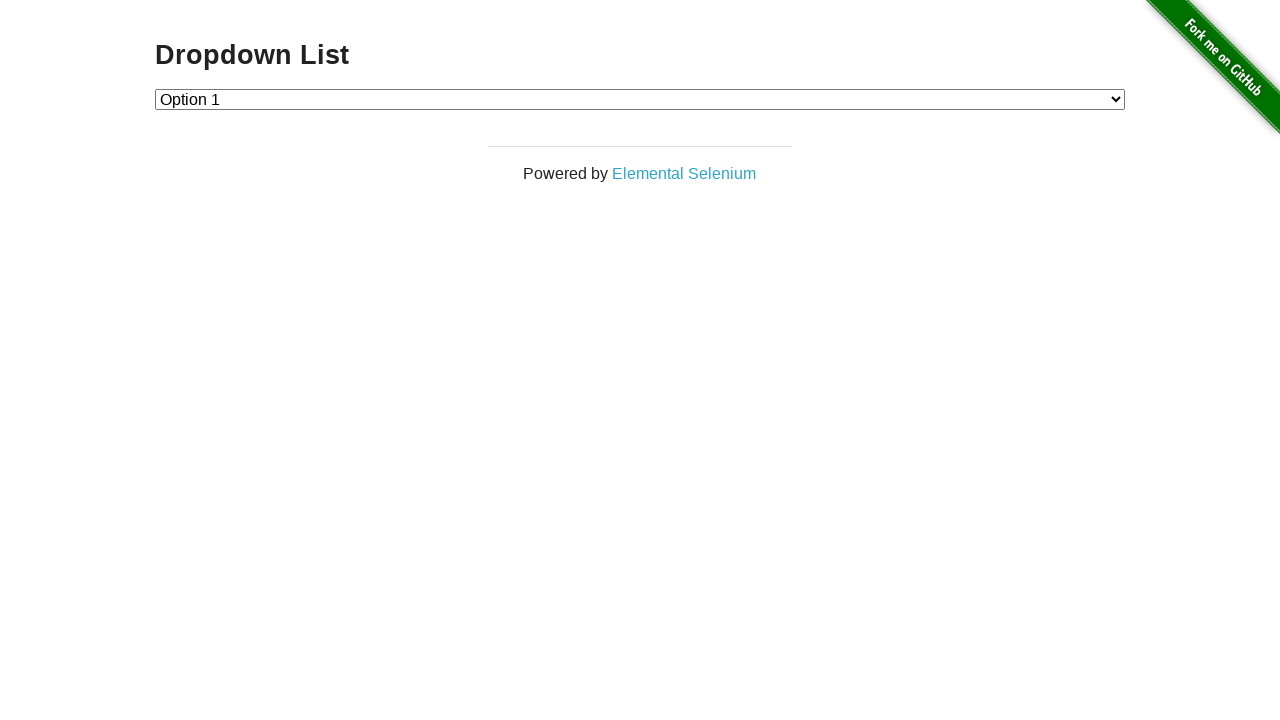

Printed currently selected option: Option 1
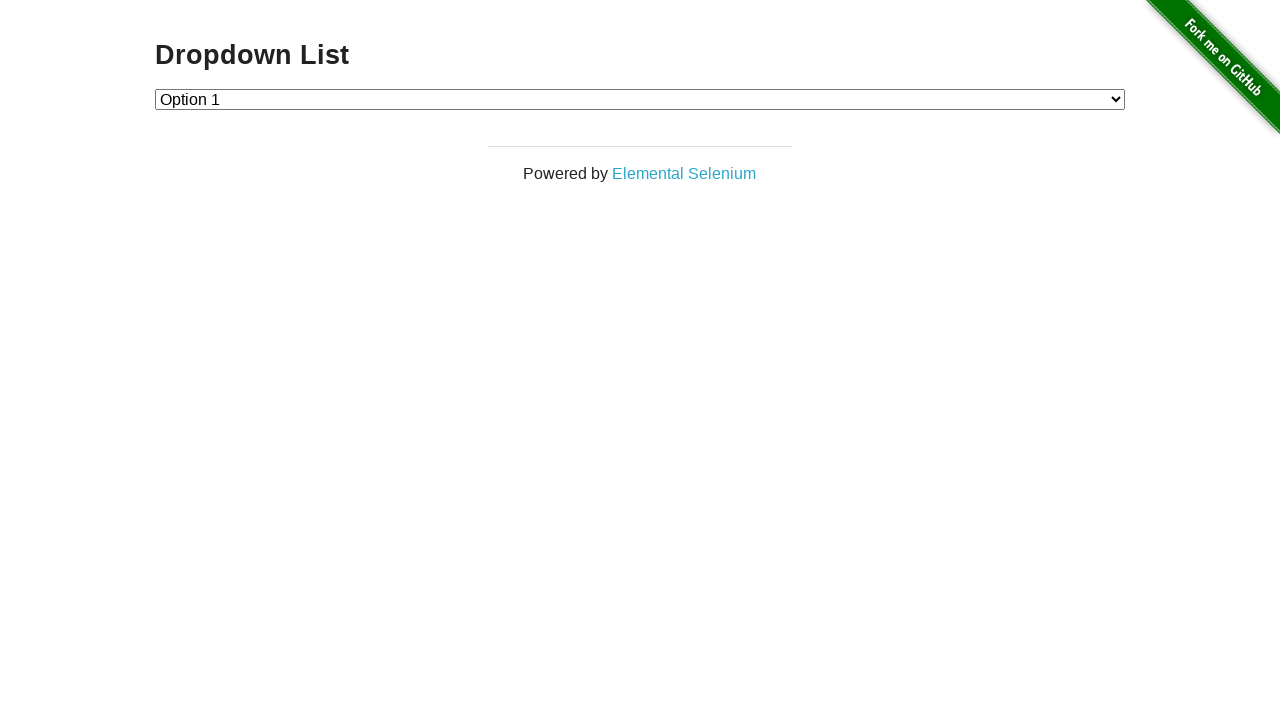

Counted dropdown options: 3 total options
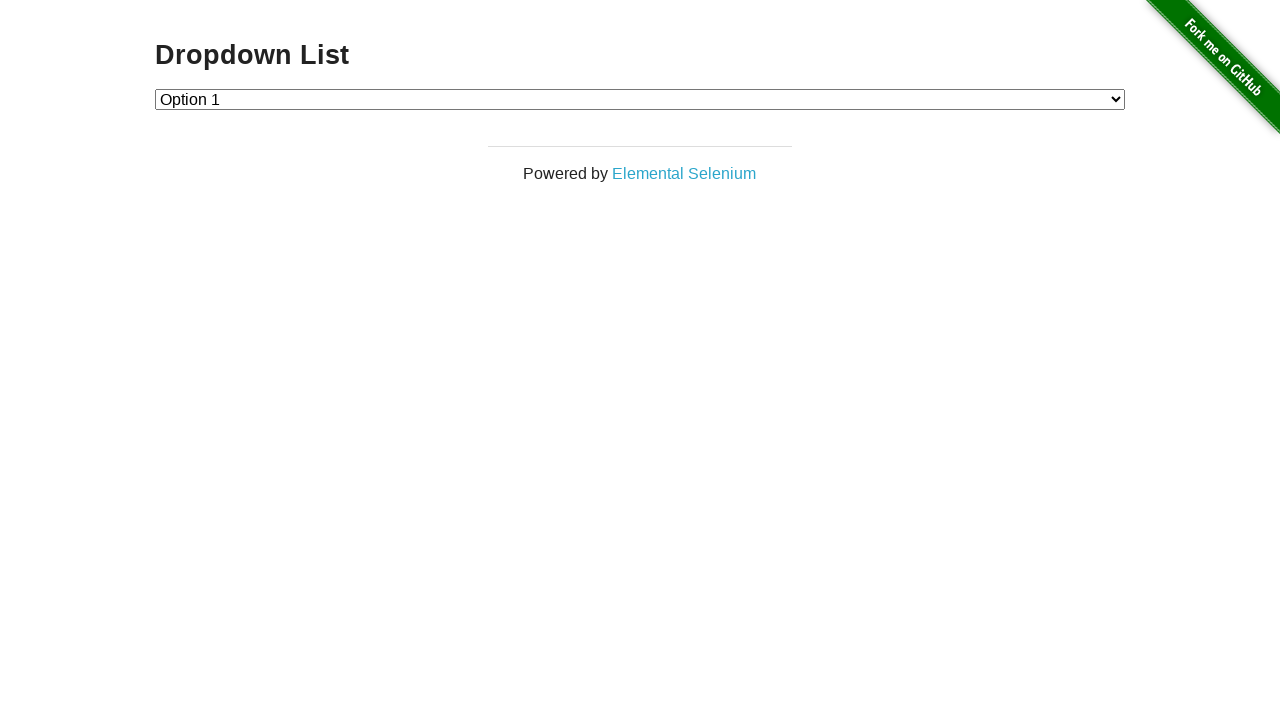

Validated dropdown size - Expected: 3, Actual: 3
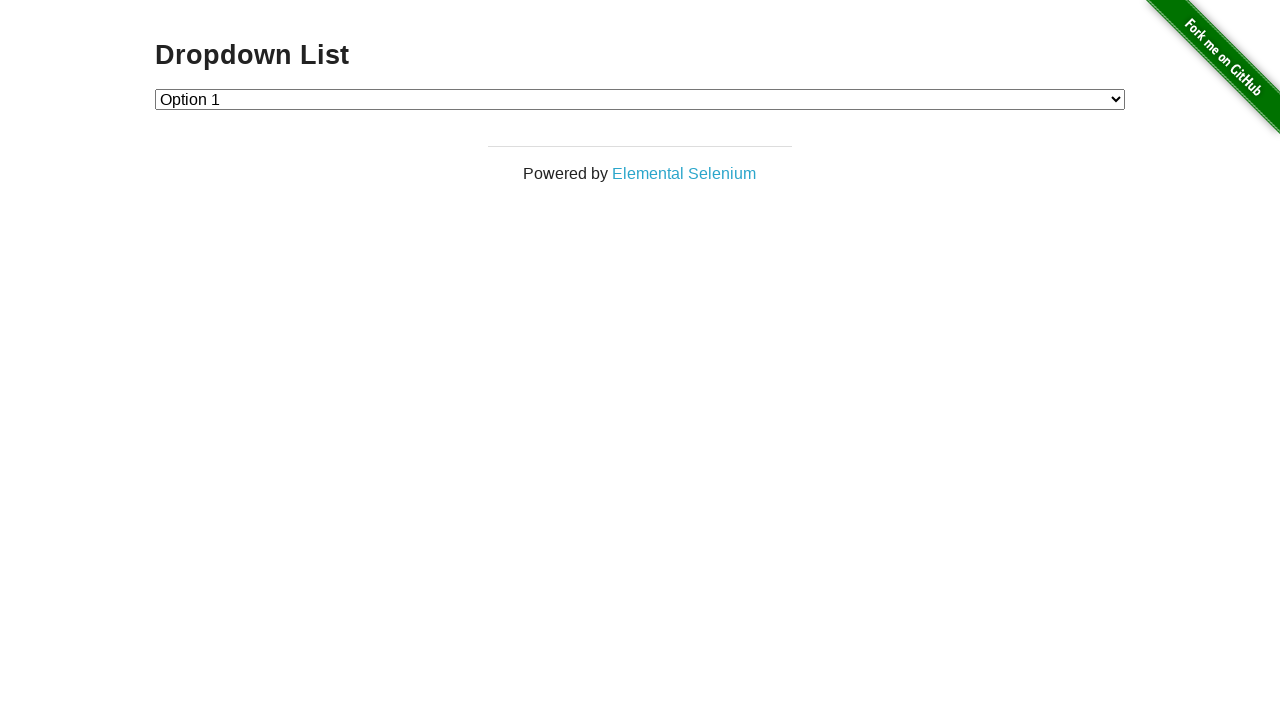

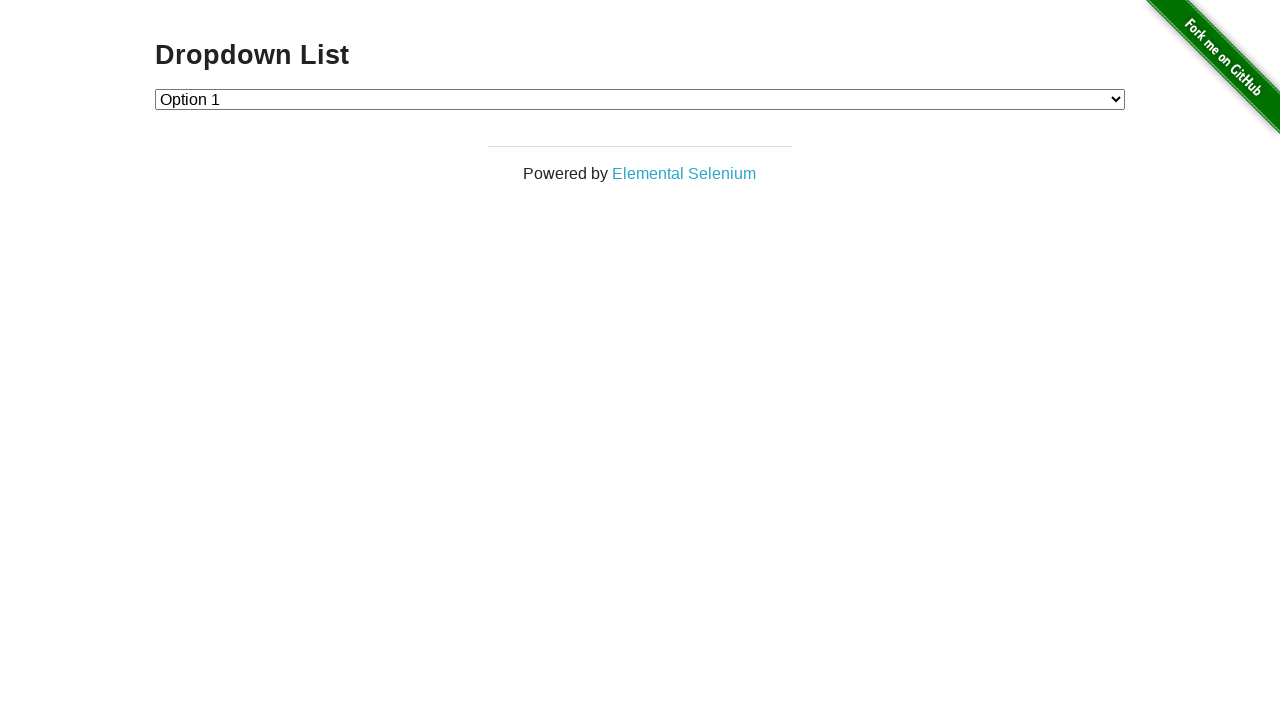